Tests file upload functionality by selecting a file and clicking the upload button, then verifying the success message is displayed.

Starting URL: https://the-internet.herokuapp.com/upload

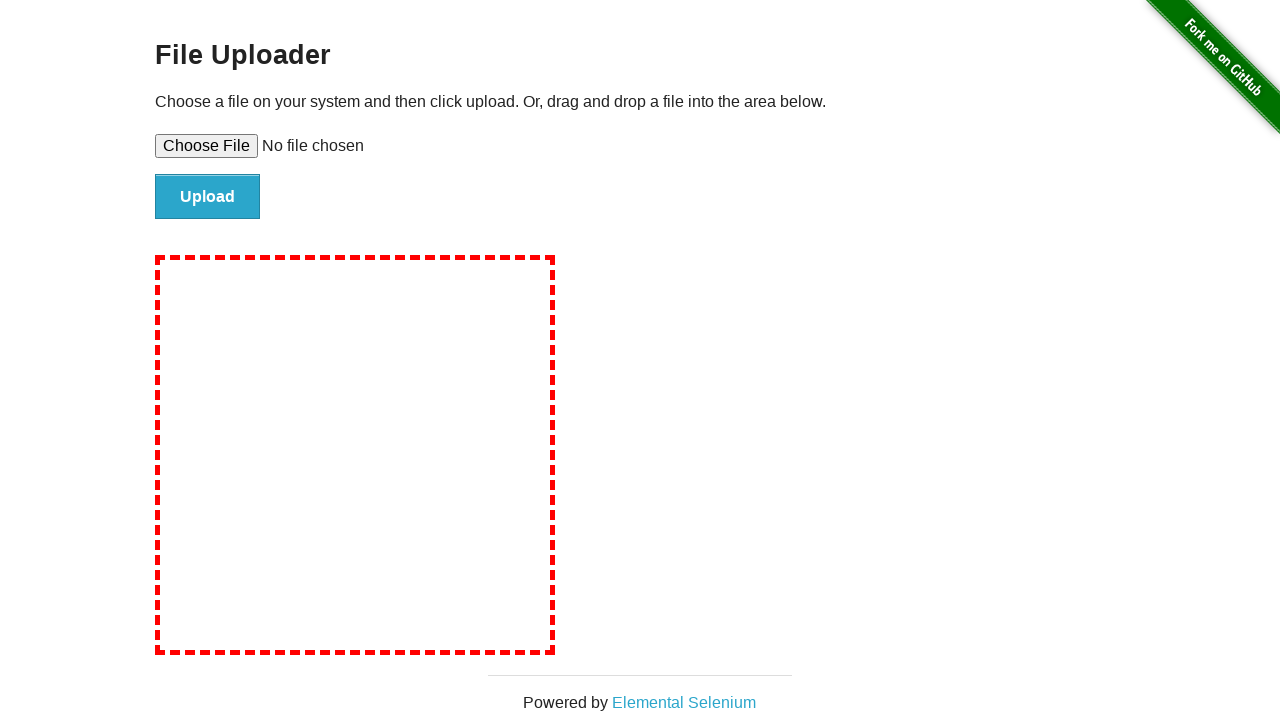

Selected test file for upload
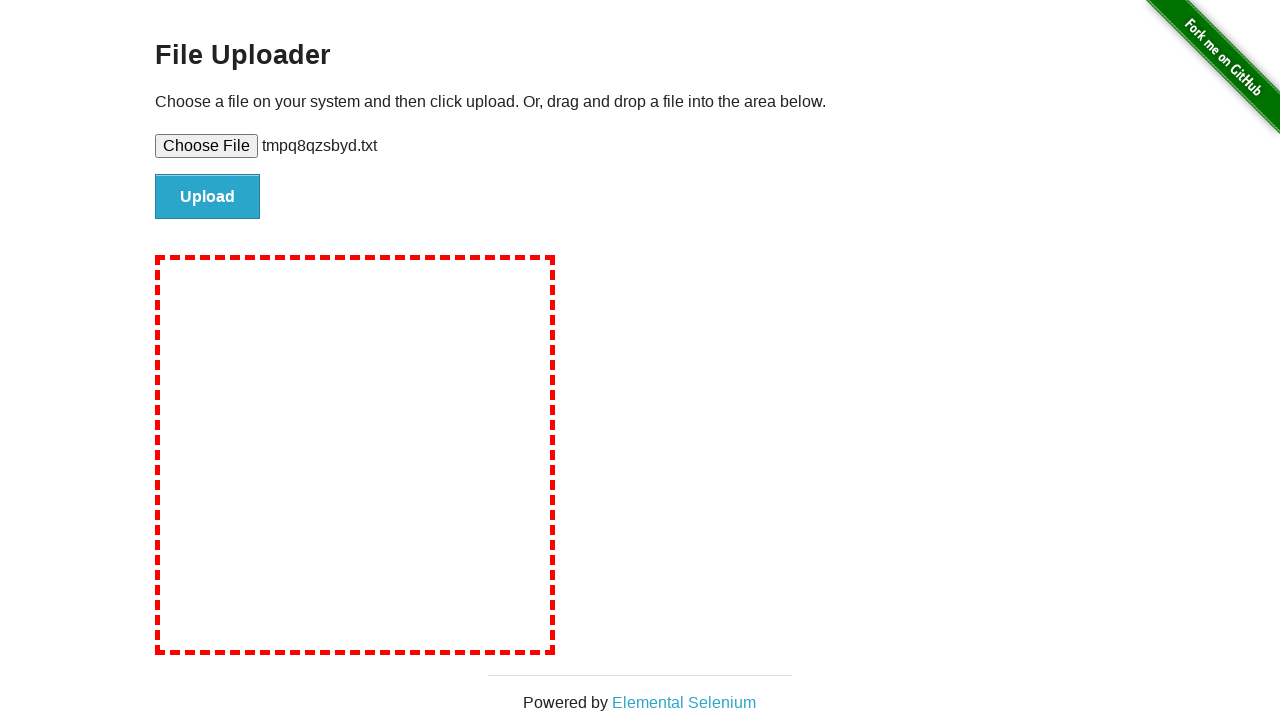

Clicked upload button at (208, 197) on input#file-submit
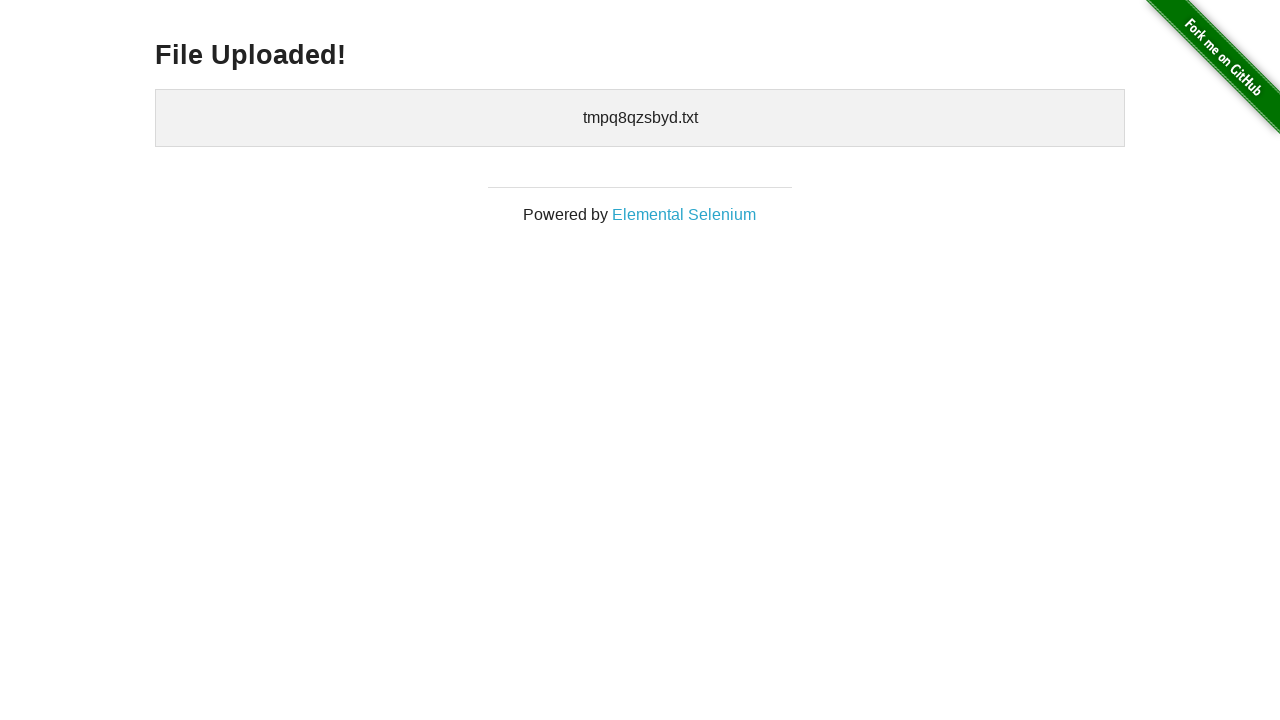

Verified success message 'File Uploaded!' is displayed
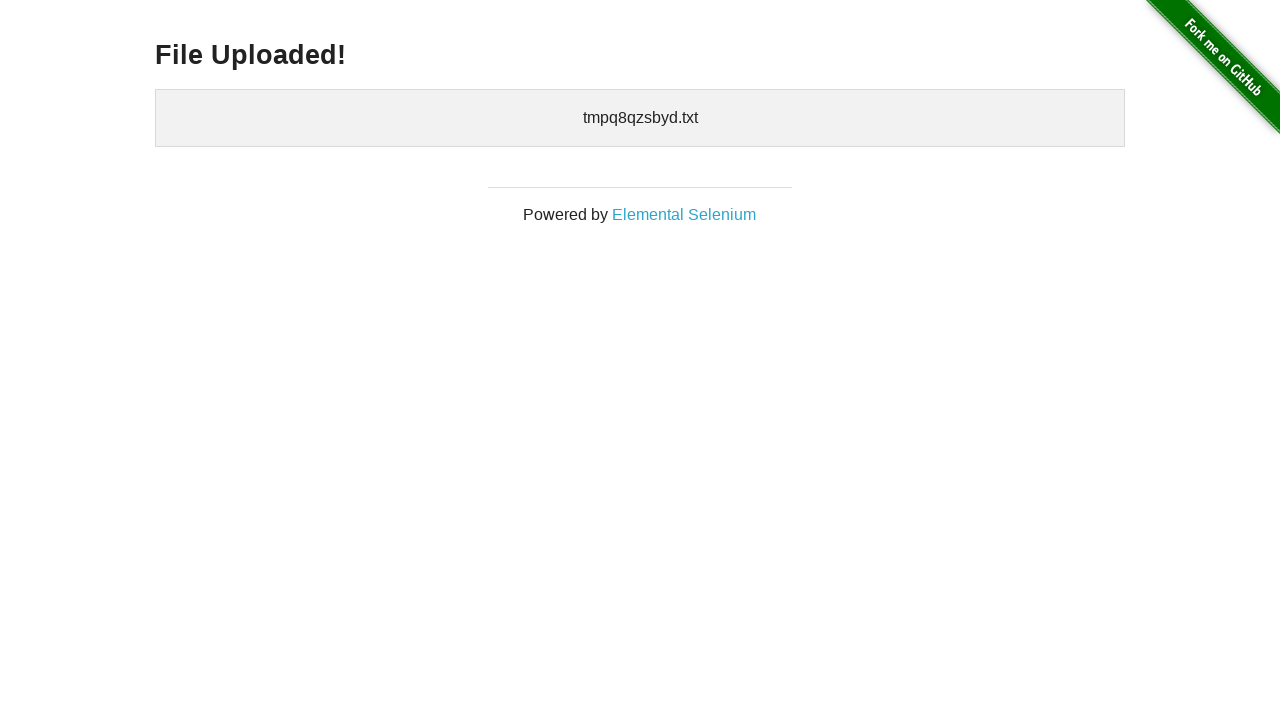

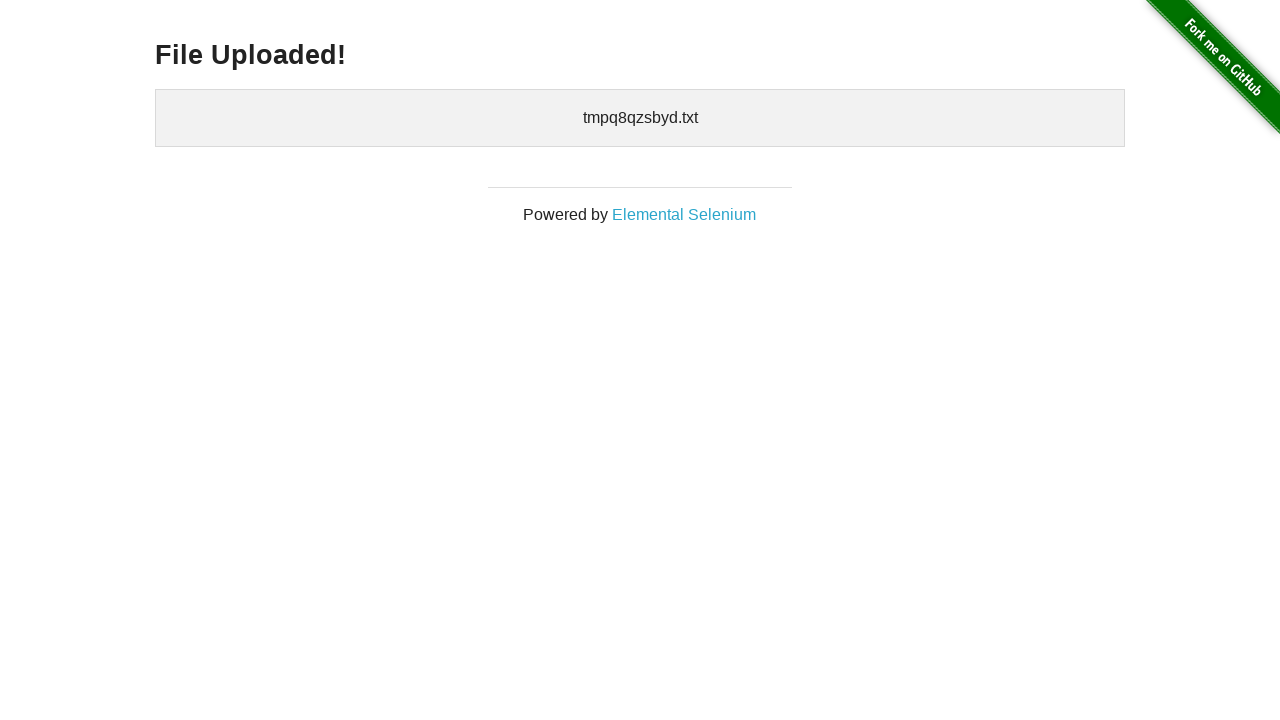